Tests checkbox functionality by checking and unchecking individual checkboxes, then checking all day-of-week checkboxes and unchecking them all

Starting URL: https://testautomationpractice.blogspot.com/

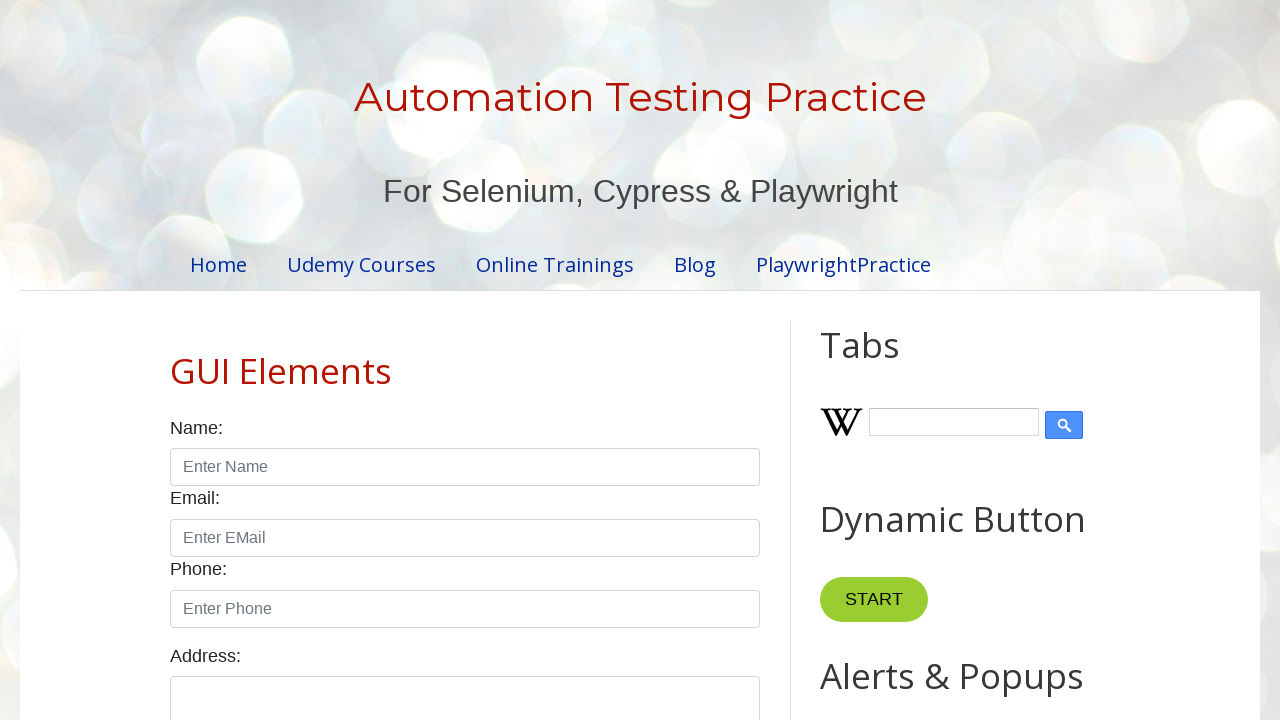

Checked Sunday checkbox at (176, 360) on #sunday
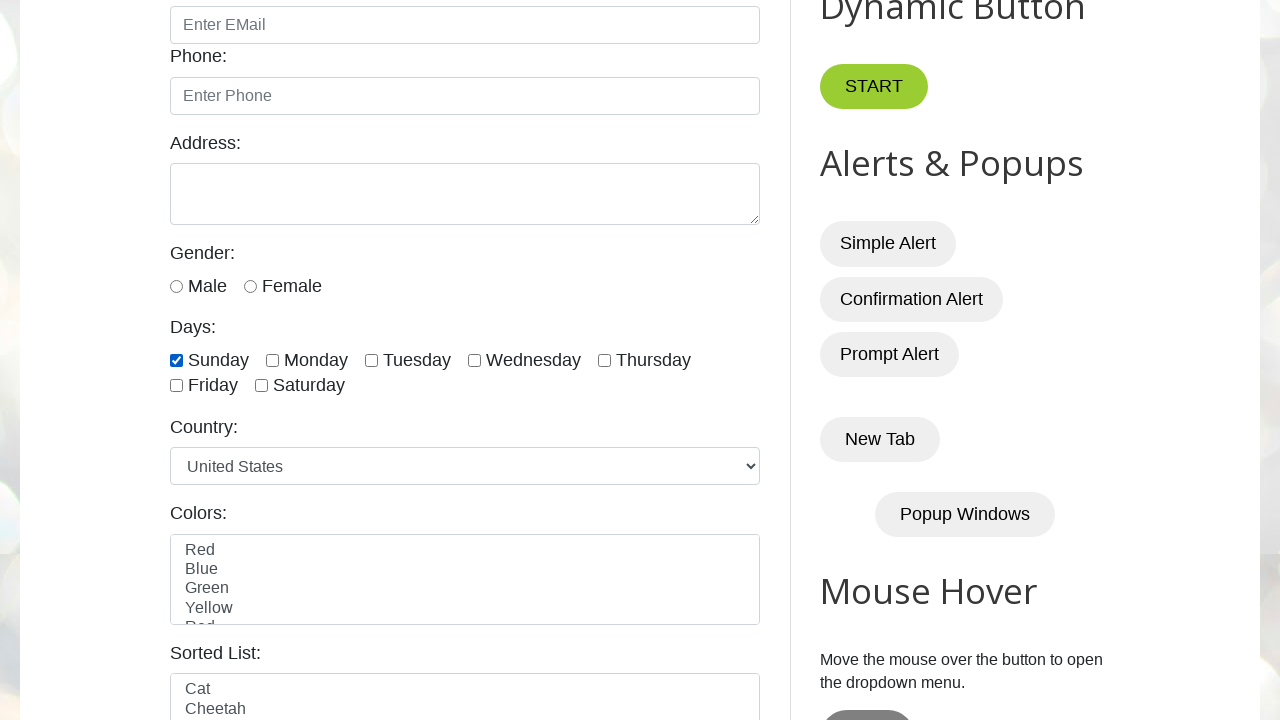

Unchecked Sunday checkbox at (176, 360) on #sunday
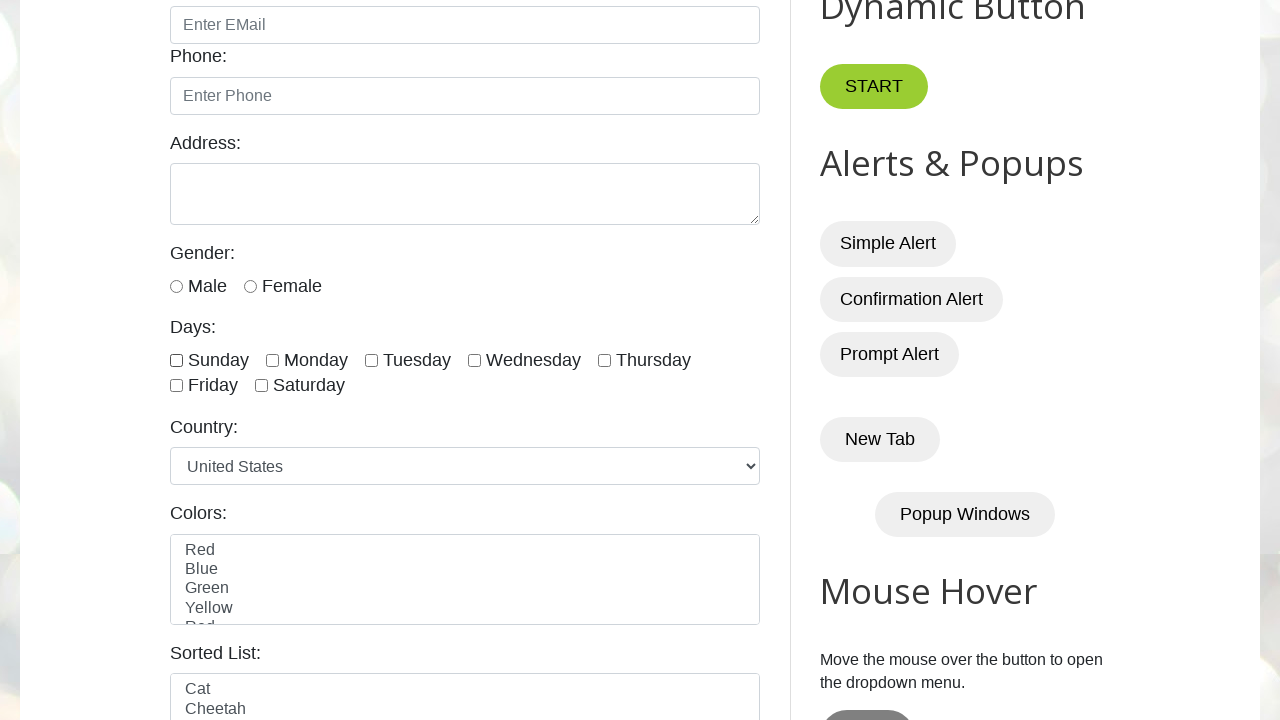

Checked checkbox: #sunday at (176, 360) on #sunday
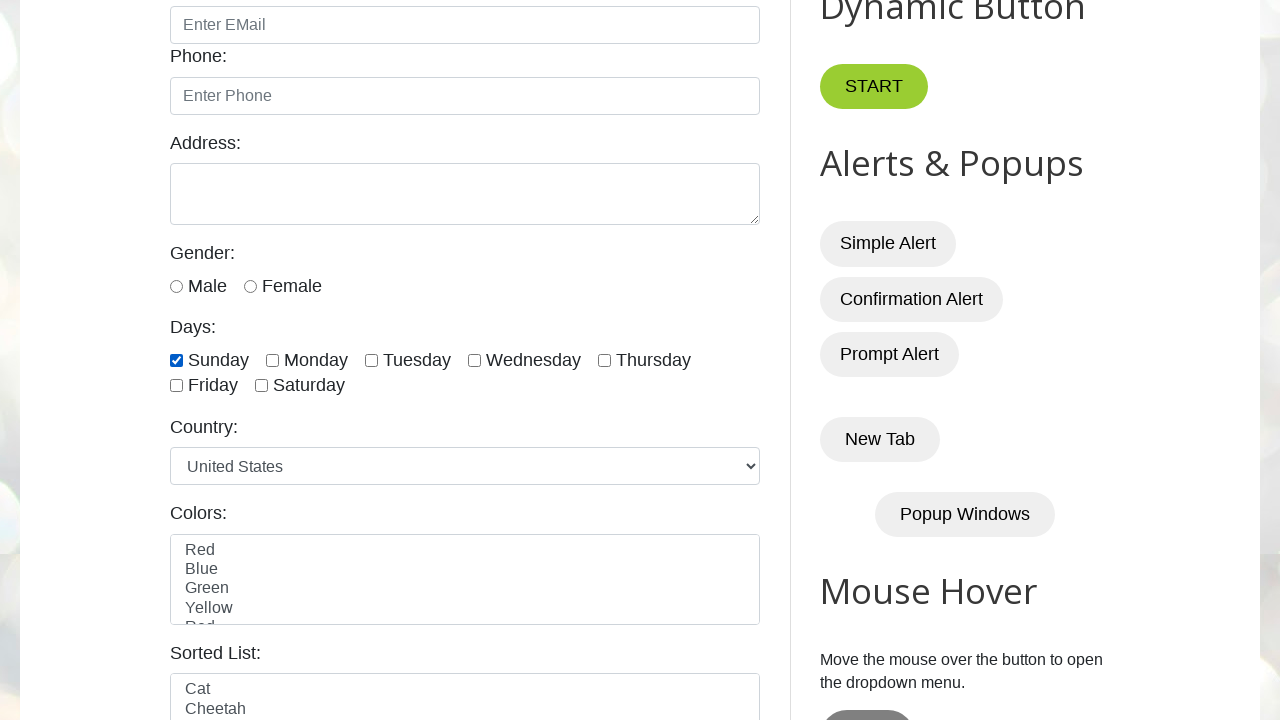

Checked checkbox: #monday at (272, 360) on #monday
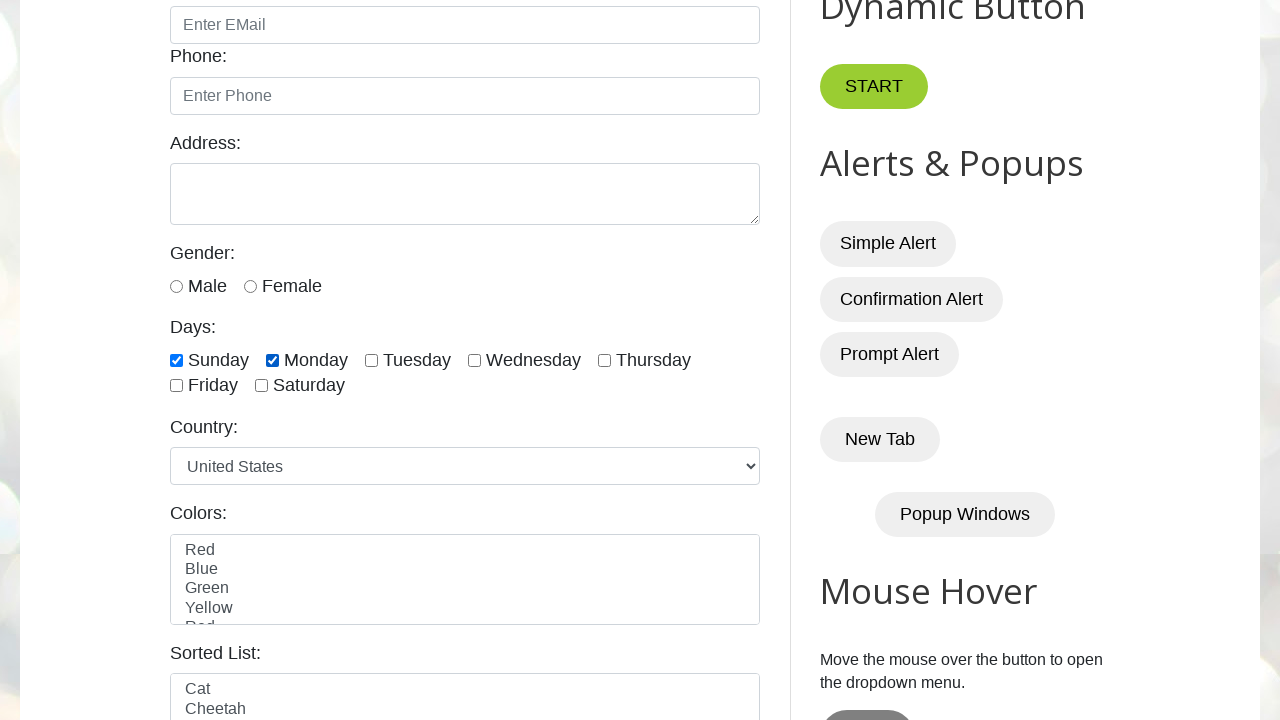

Checked checkbox: #tuesday at (372, 360) on #tuesday
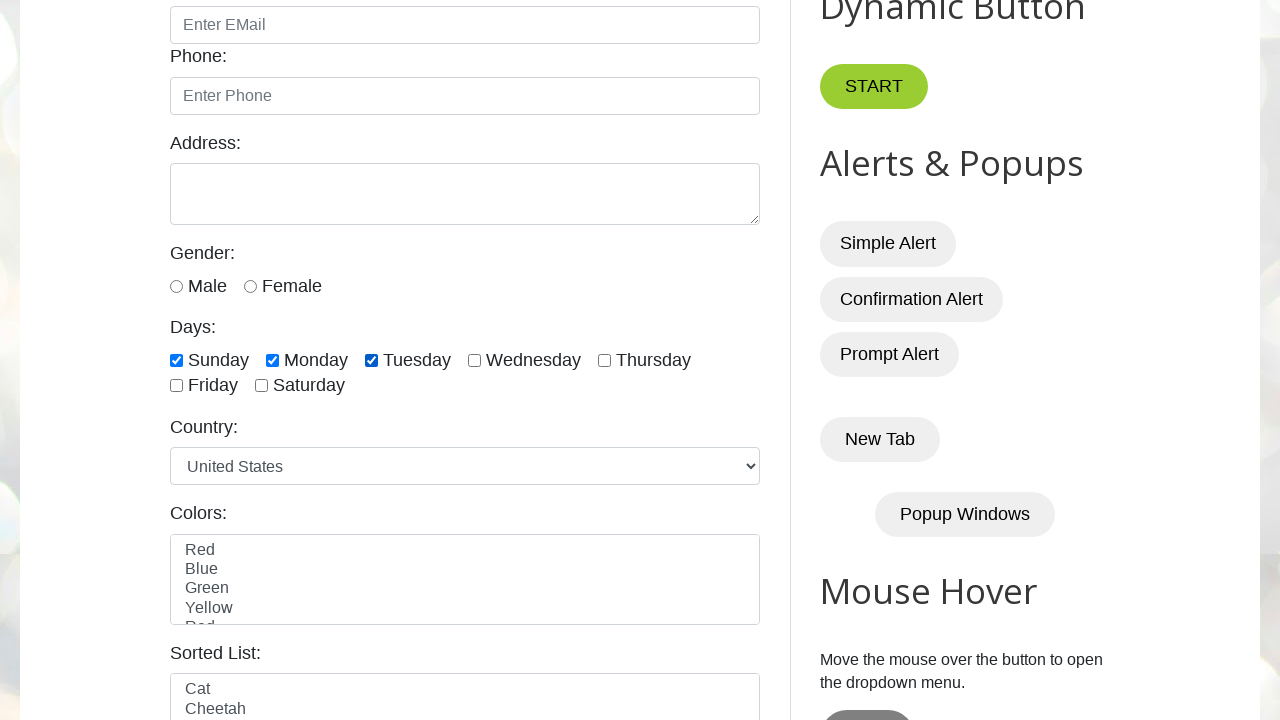

Checked checkbox: #wednesday at (474, 360) on #wednesday
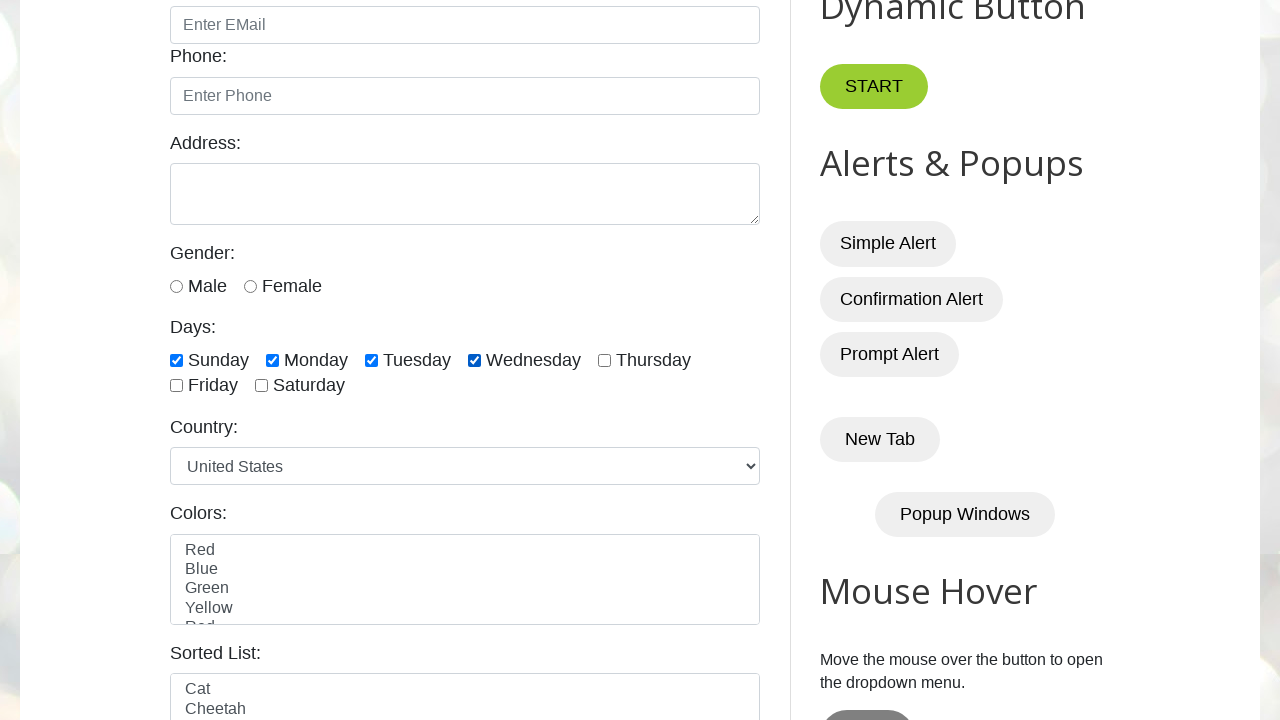

Checked checkbox: #thursday at (604, 360) on #thursday
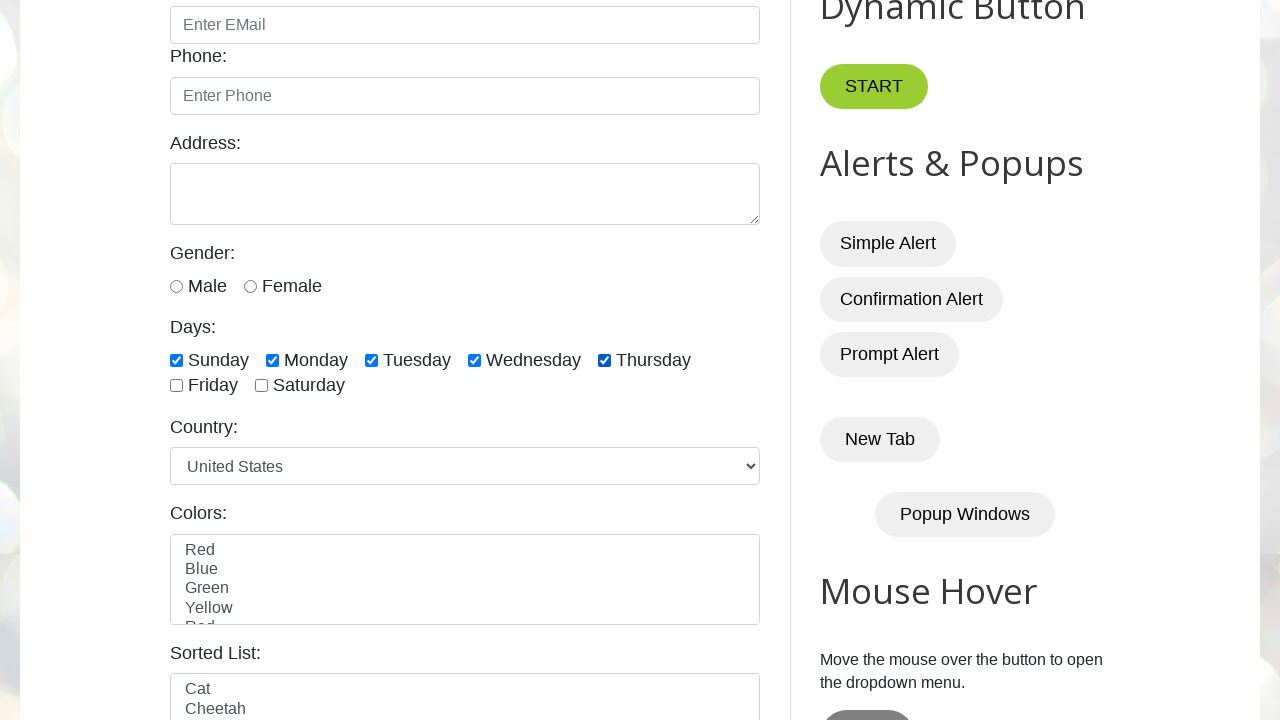

Checked checkbox: [id="friday"] at (176, 386) on [id="friday"]
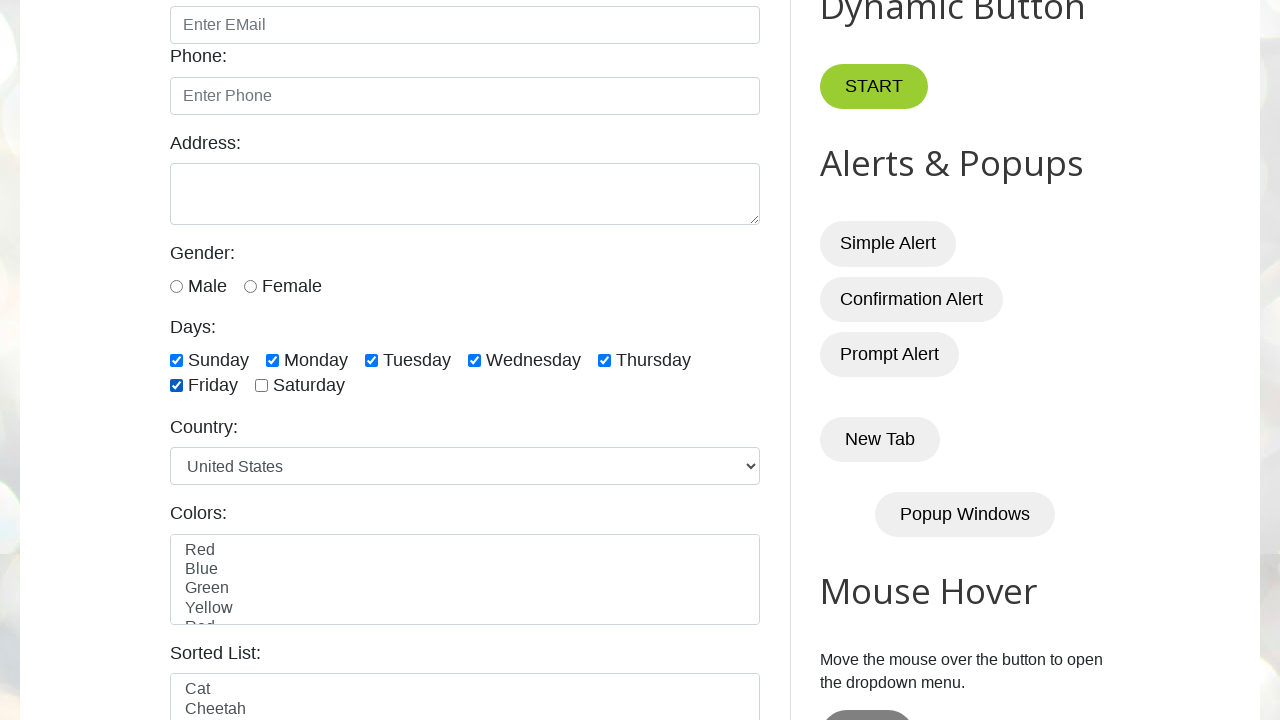

Checked checkbox: //*[@id="saturday"] at (262, 386) on //*[@id="saturday"]
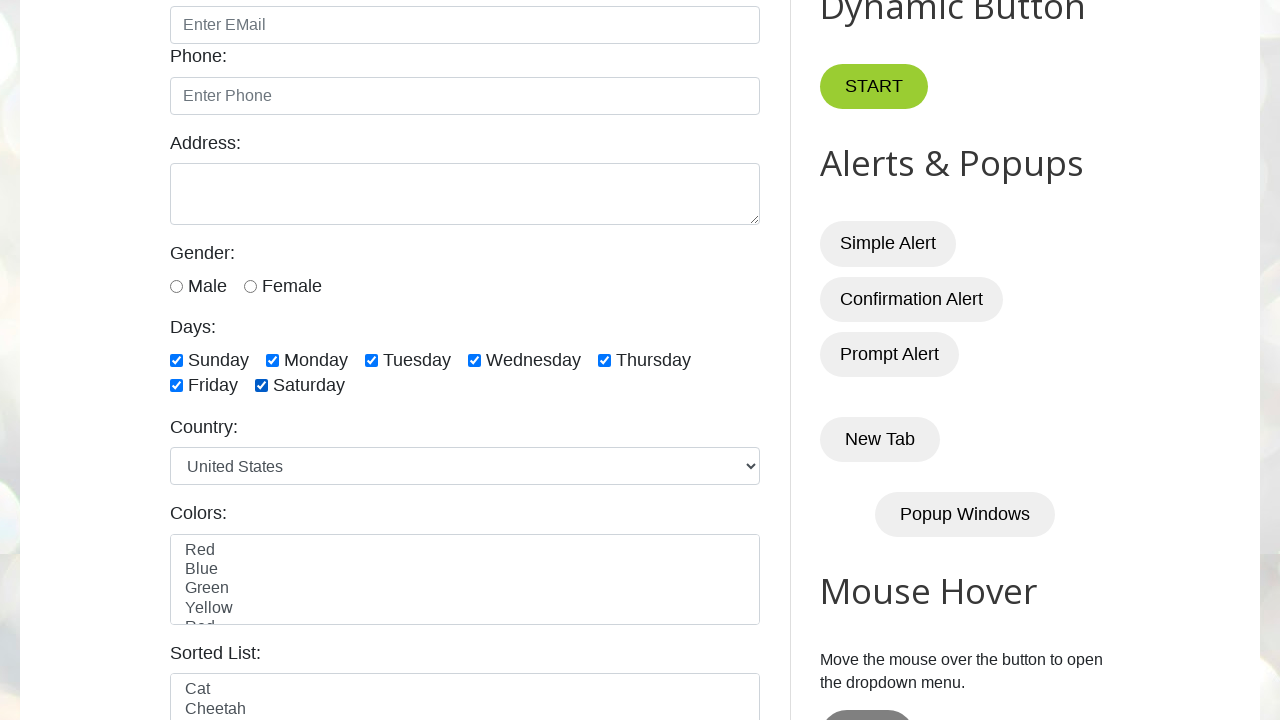

Unchecked checkbox: #sunday at (176, 360) on #sunday
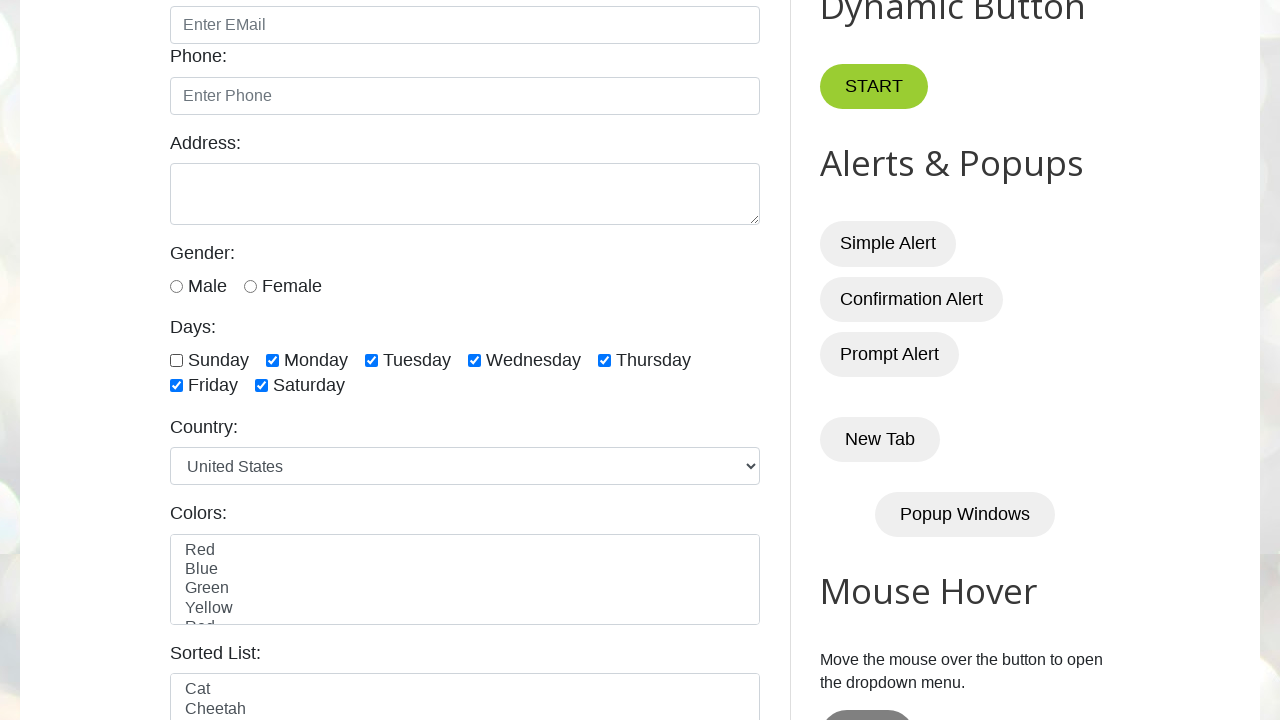

Unchecked checkbox: #monday at (272, 360) on #monday
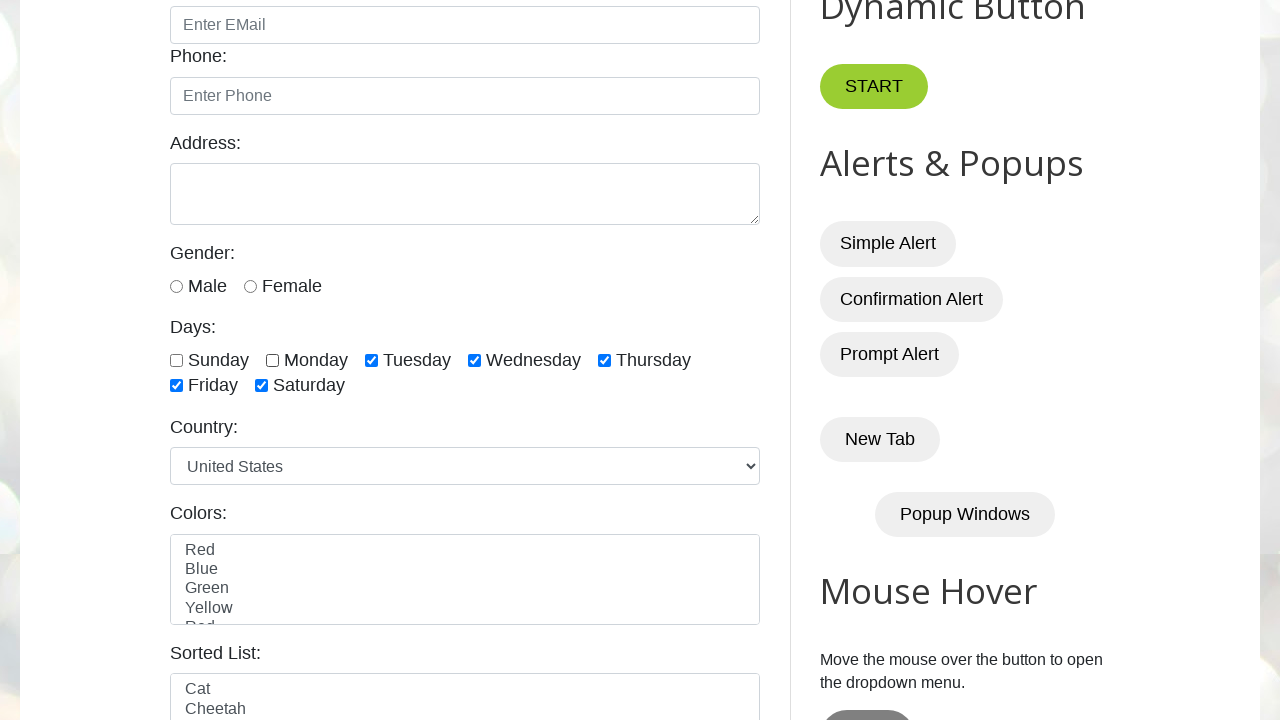

Unchecked checkbox: #tuesday at (372, 360) on #tuesday
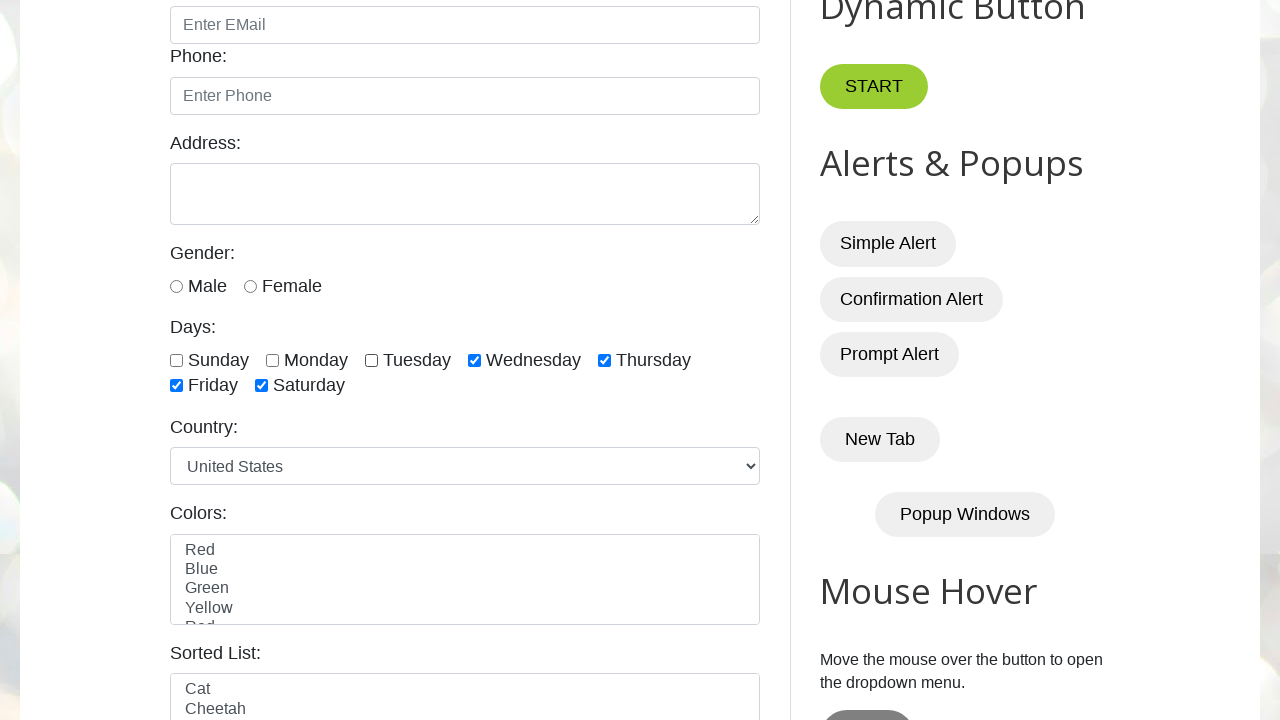

Unchecked checkbox: #wednesday at (474, 360) on #wednesday
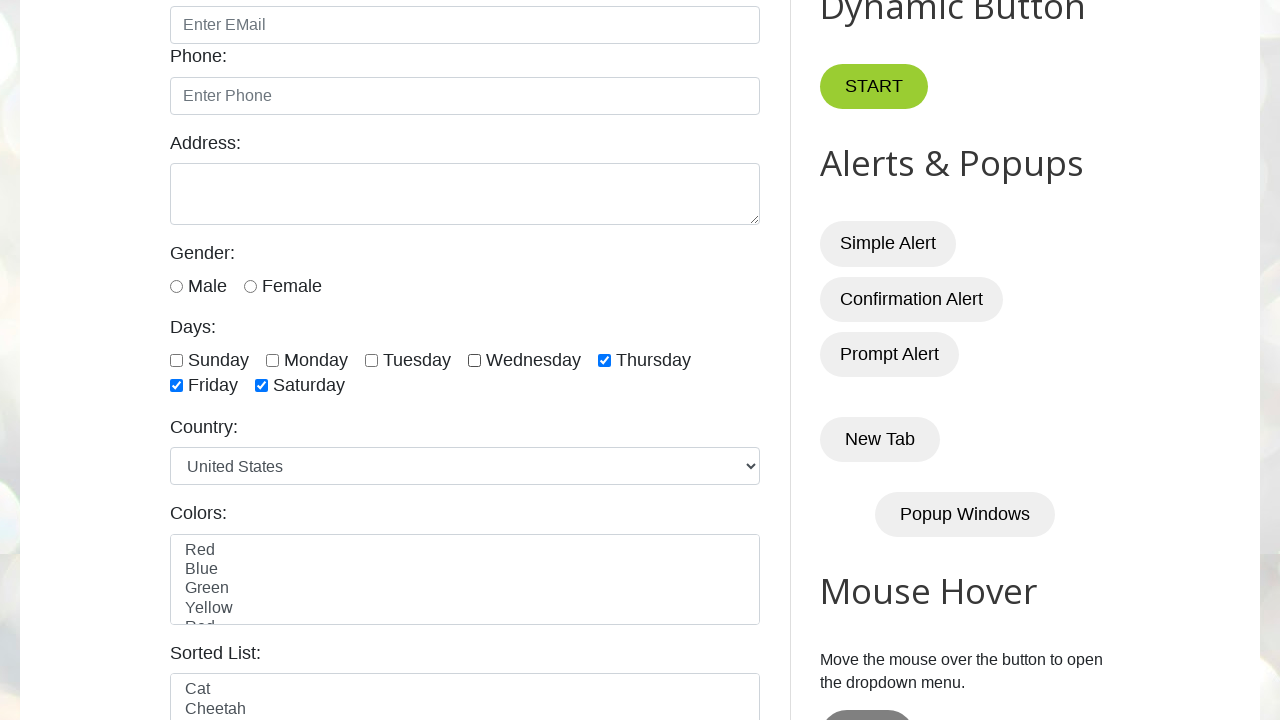

Unchecked checkbox: #thursday at (604, 360) on #thursday
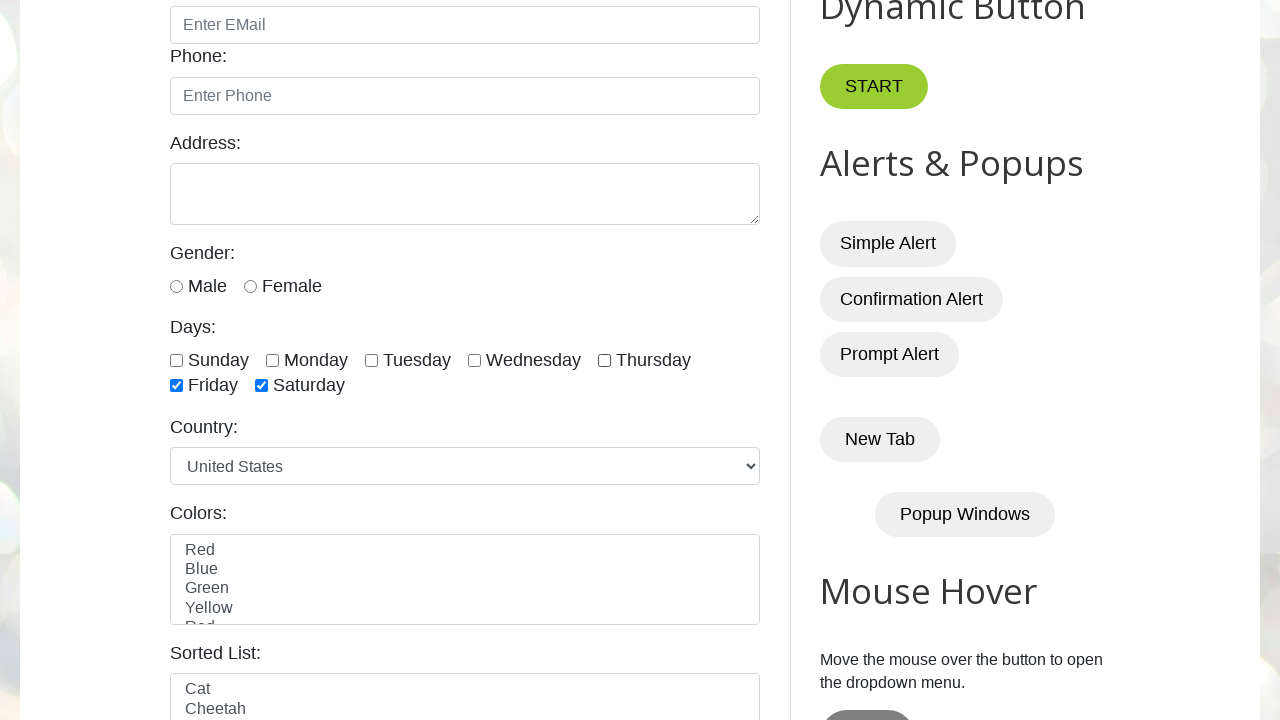

Unchecked checkbox: [id="friday"] at (176, 386) on [id="friday"]
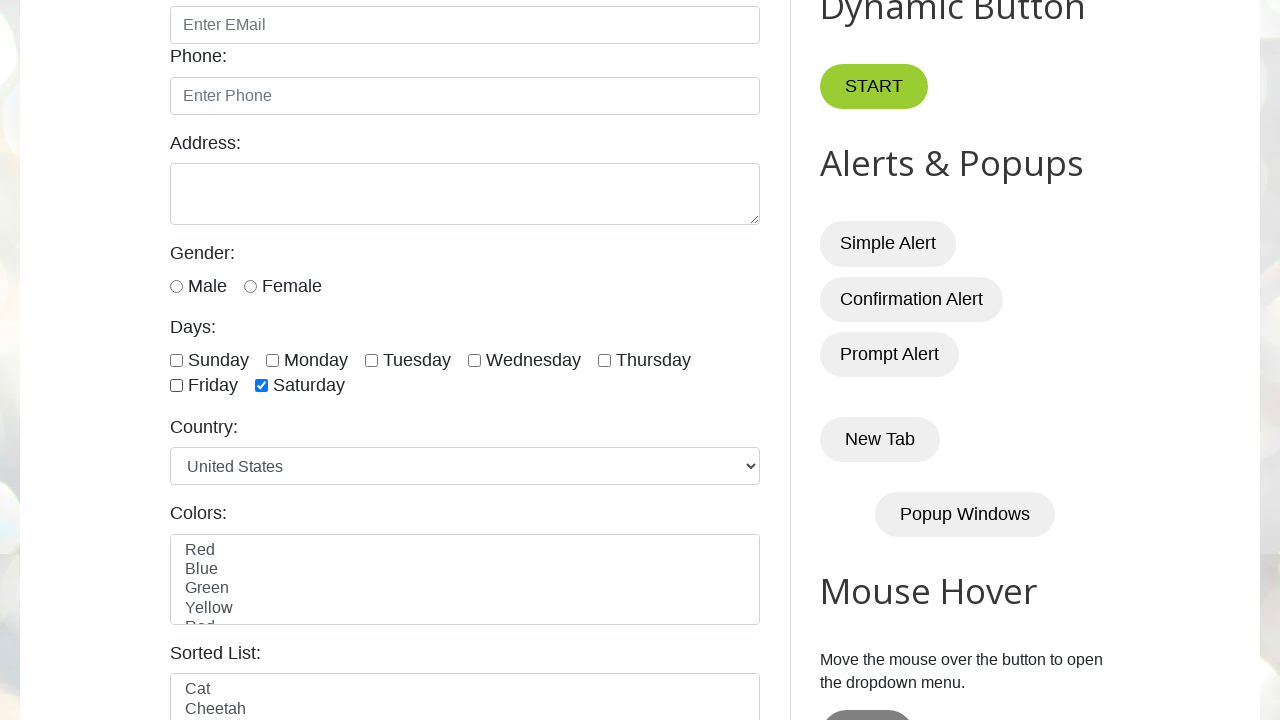

Unchecked checkbox: //*[@id="saturday"] at (262, 386) on //*[@id="saturday"]
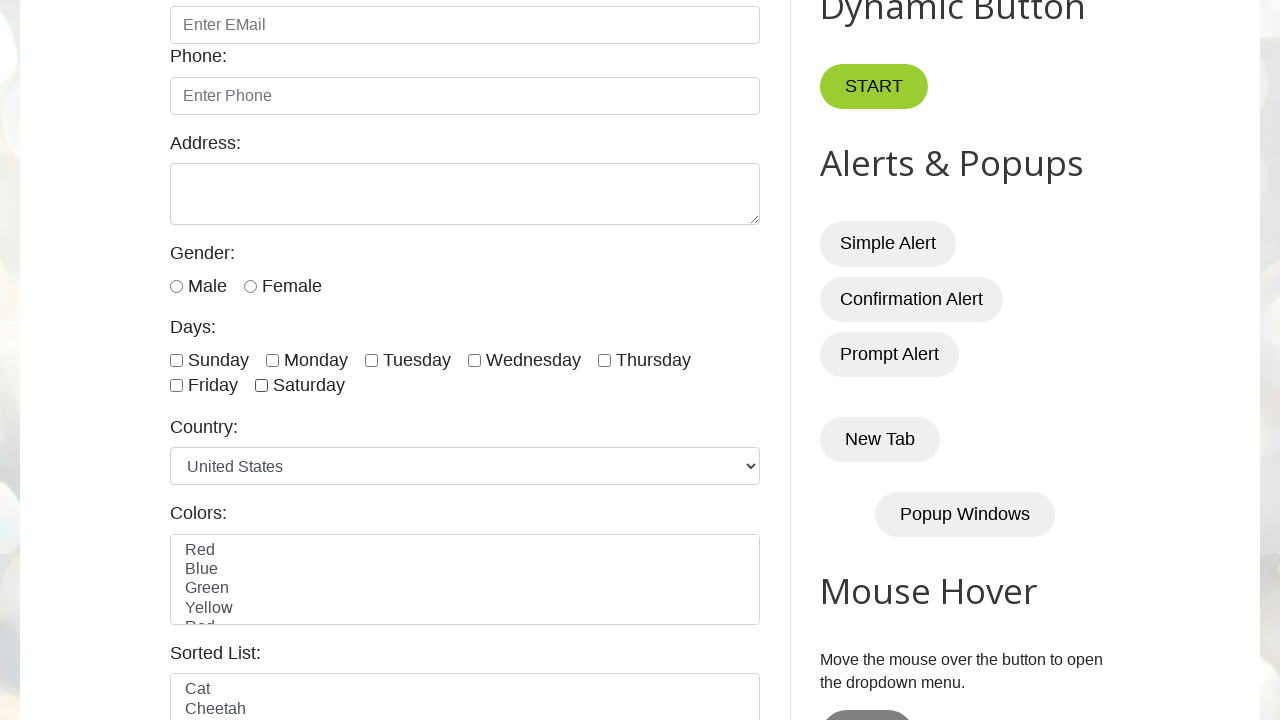

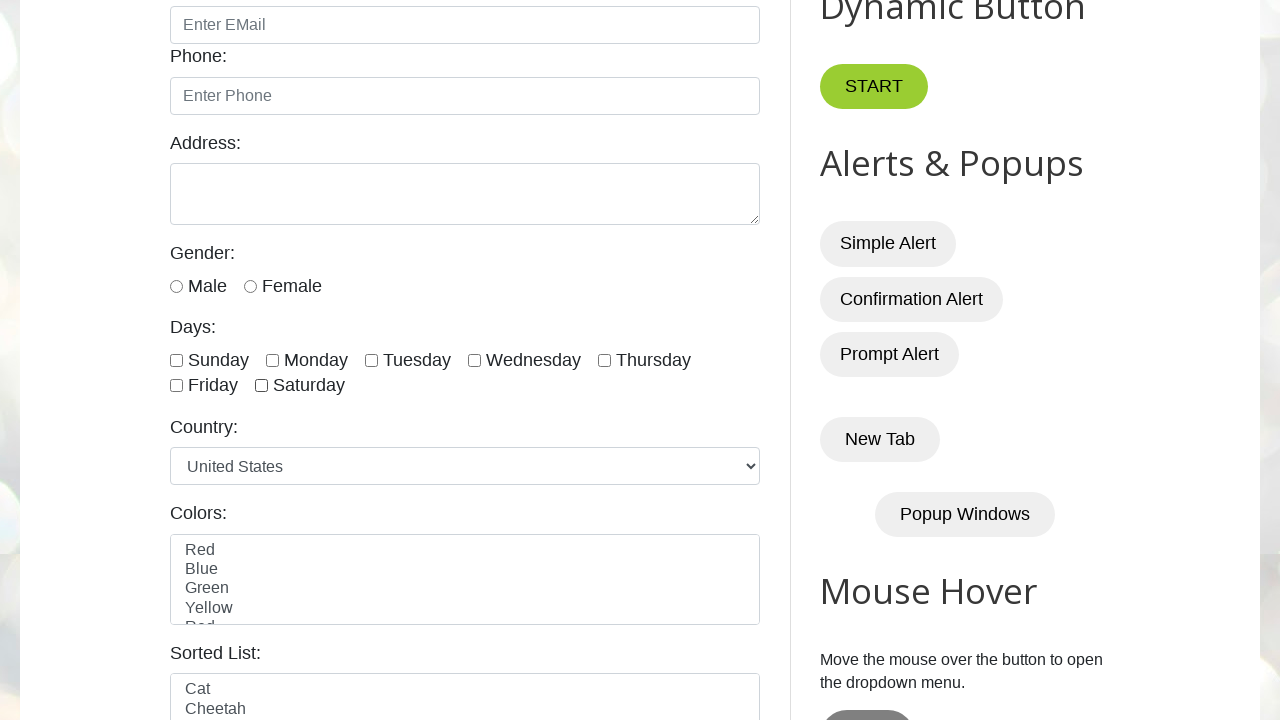